Navigates to a CSDN blog page and verifies that article links are present on the page

Starting URL: https://blog.csdn.net/lzw_java?type=blog

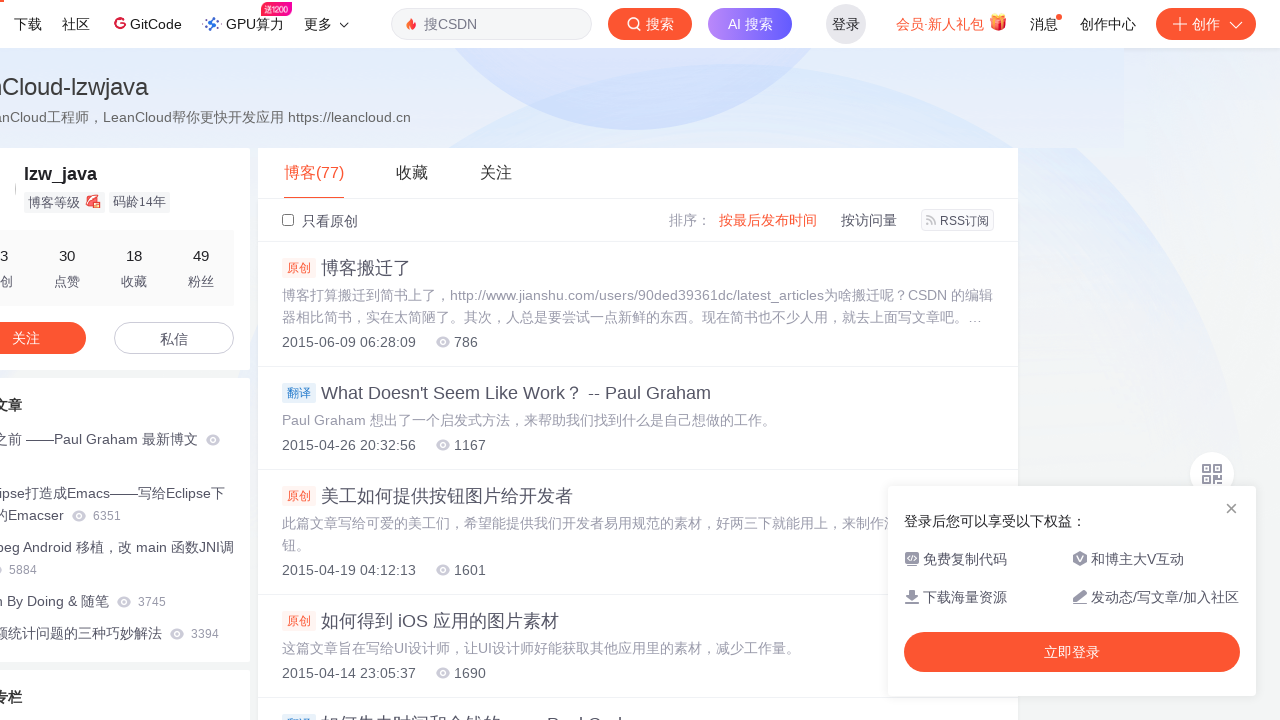

Navigated to CSDN blog page
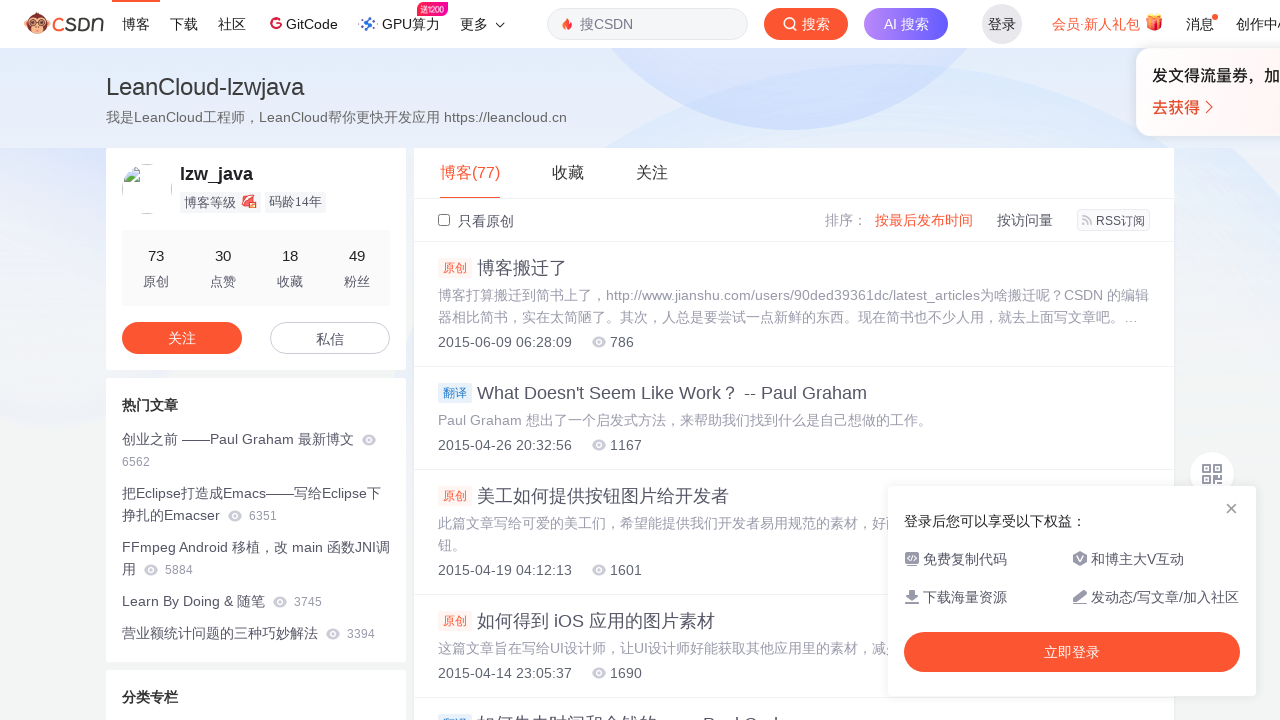

Page loaded and general links are present
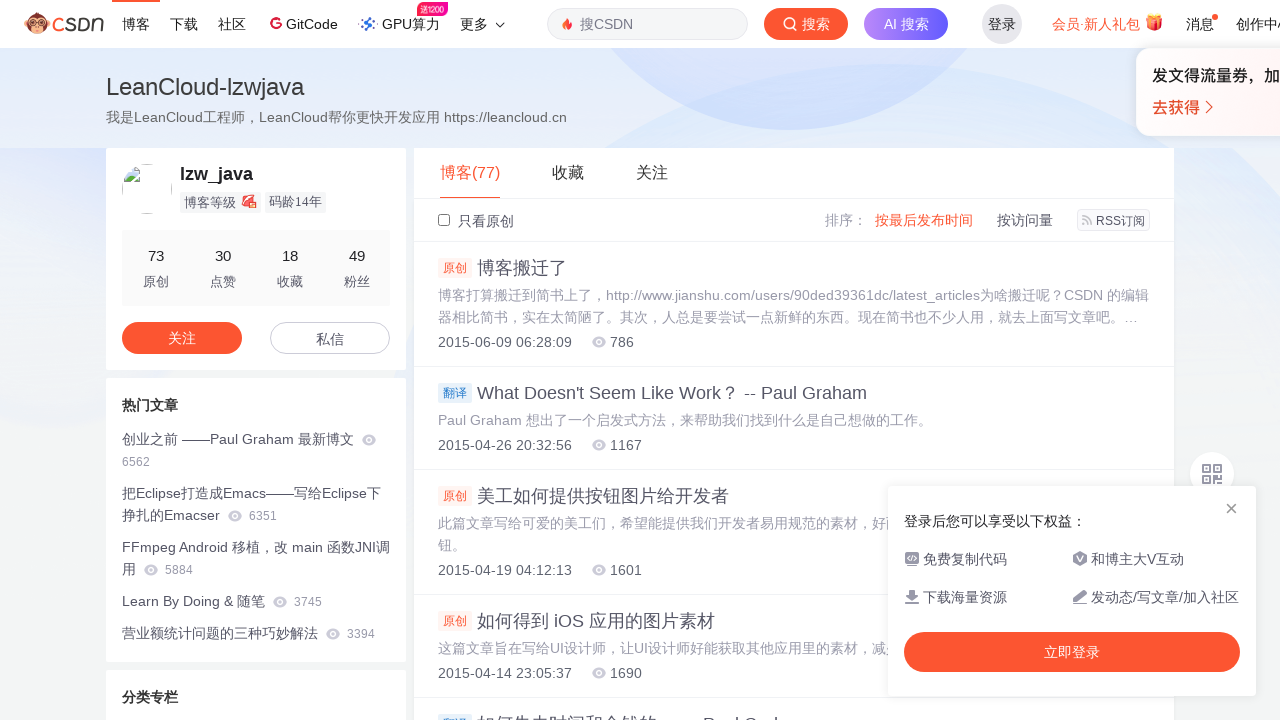

Article links from CSDN blog are present on the page
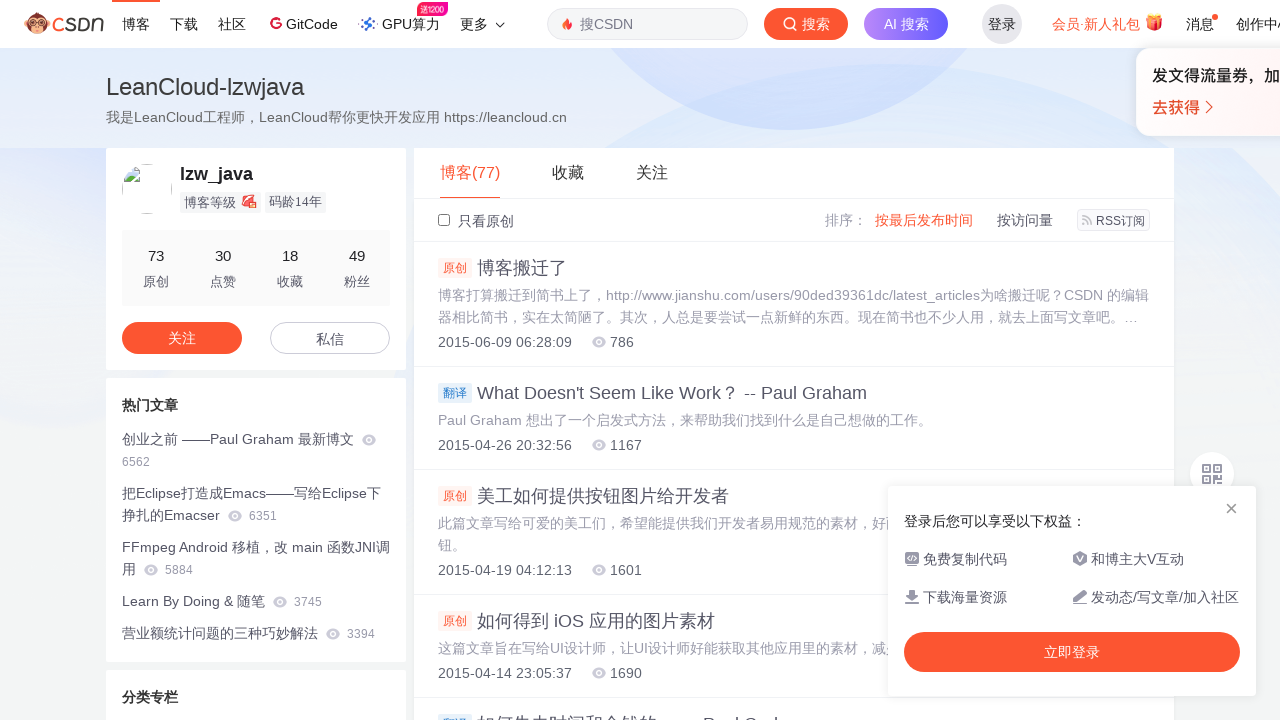

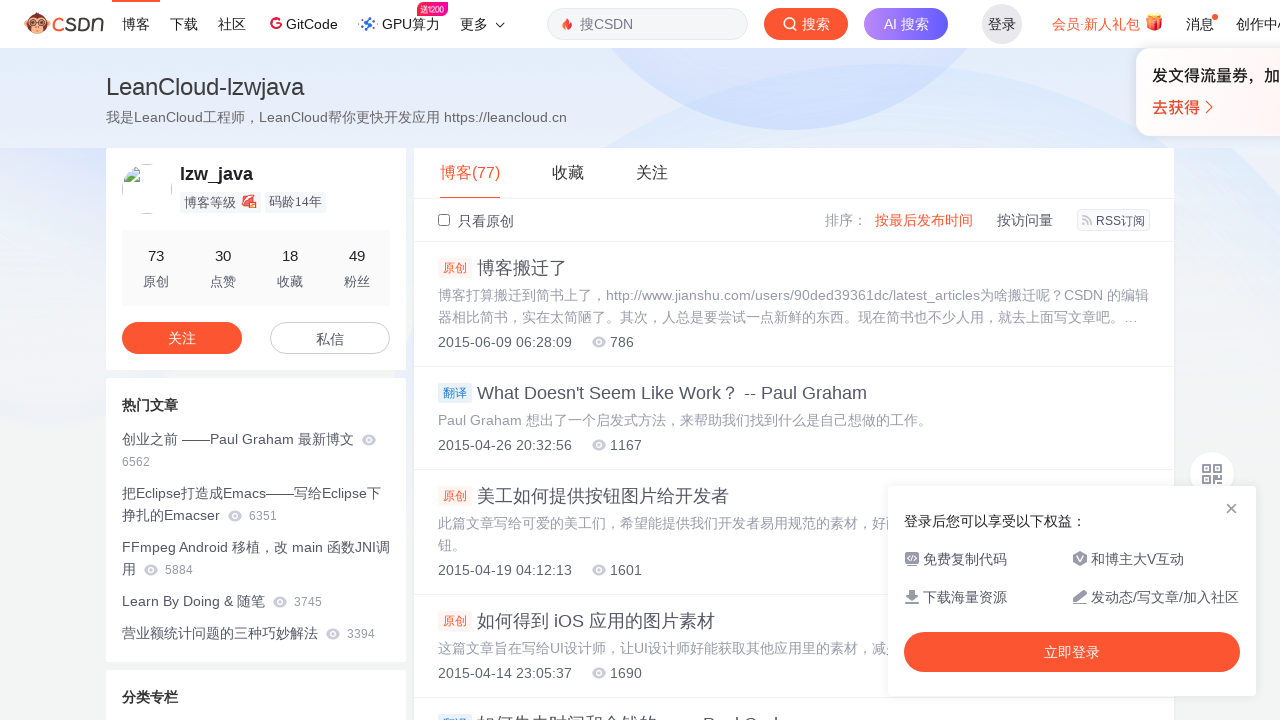